Tests window switching operations by navigating to the Multiple Windows page, opening a new window via a link, switching to the new window to read its content, closing the new window, and switching back to the original window.

Starting URL: https://the-internet.herokuapp.com

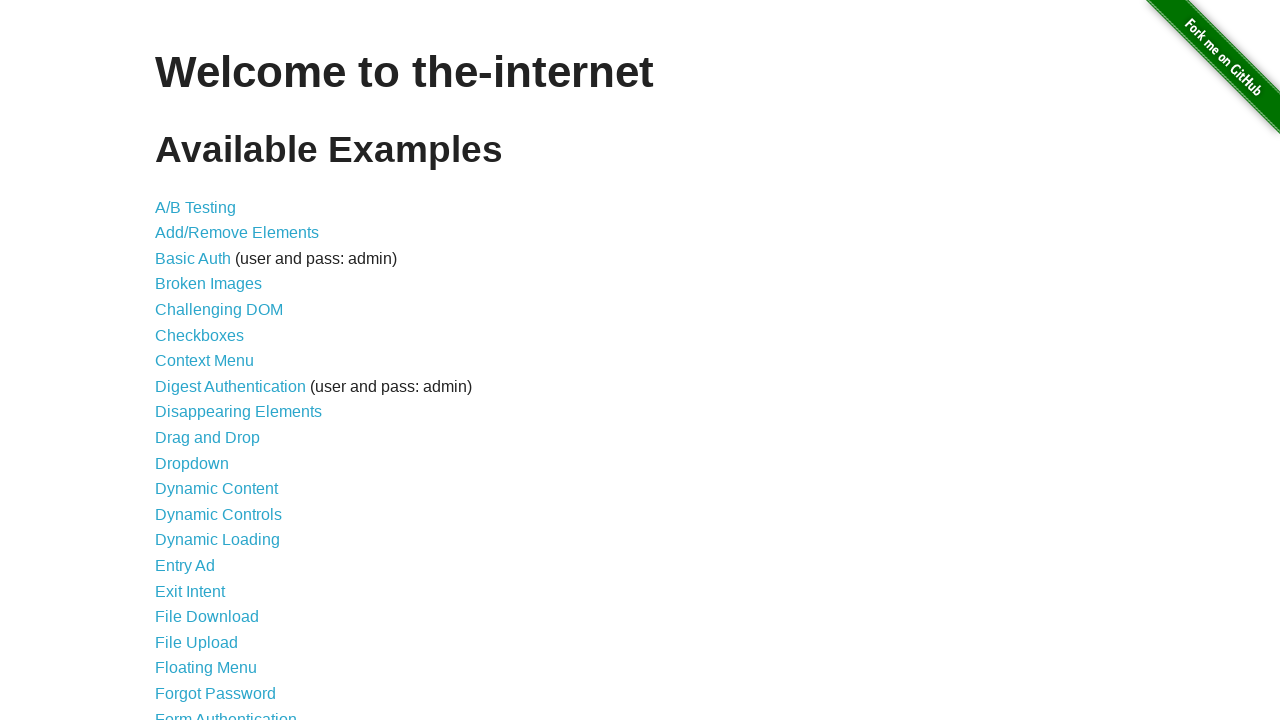

Clicked on Multiple Windows link from home page at (218, 369) on a[href='/windows']
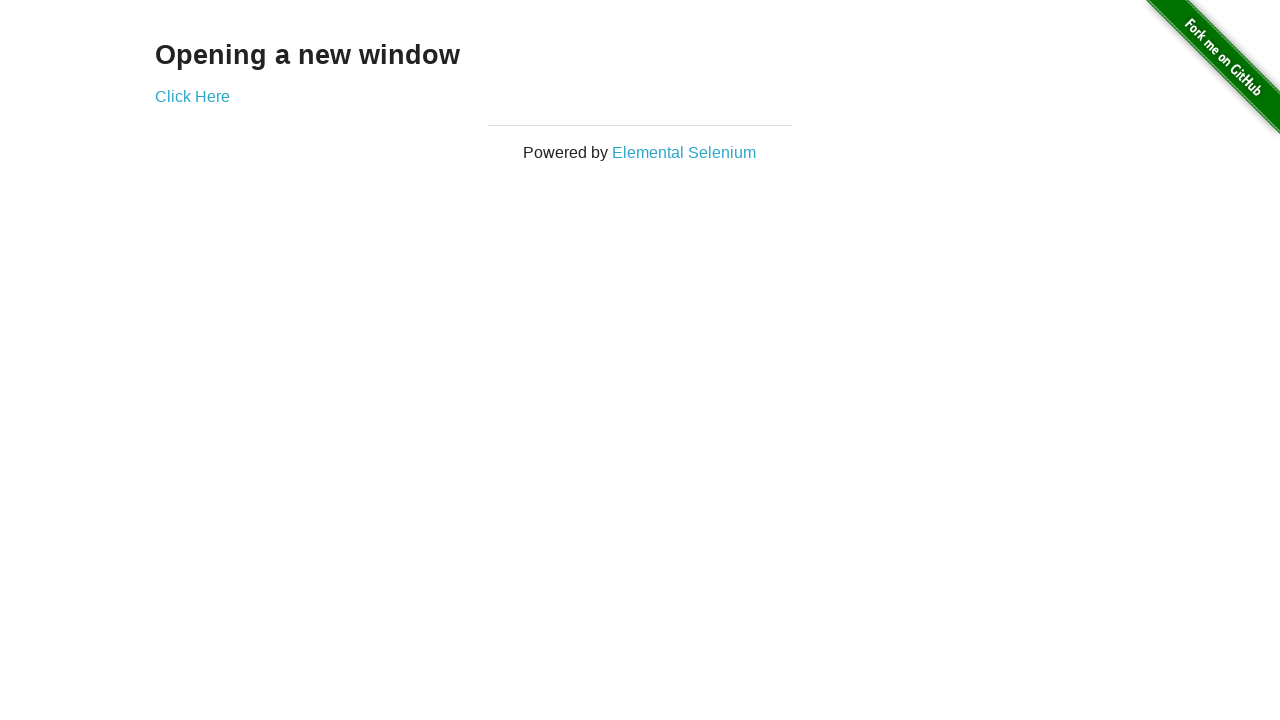

Clicked link to open new window at (192, 96) on a[href='/windows/new']
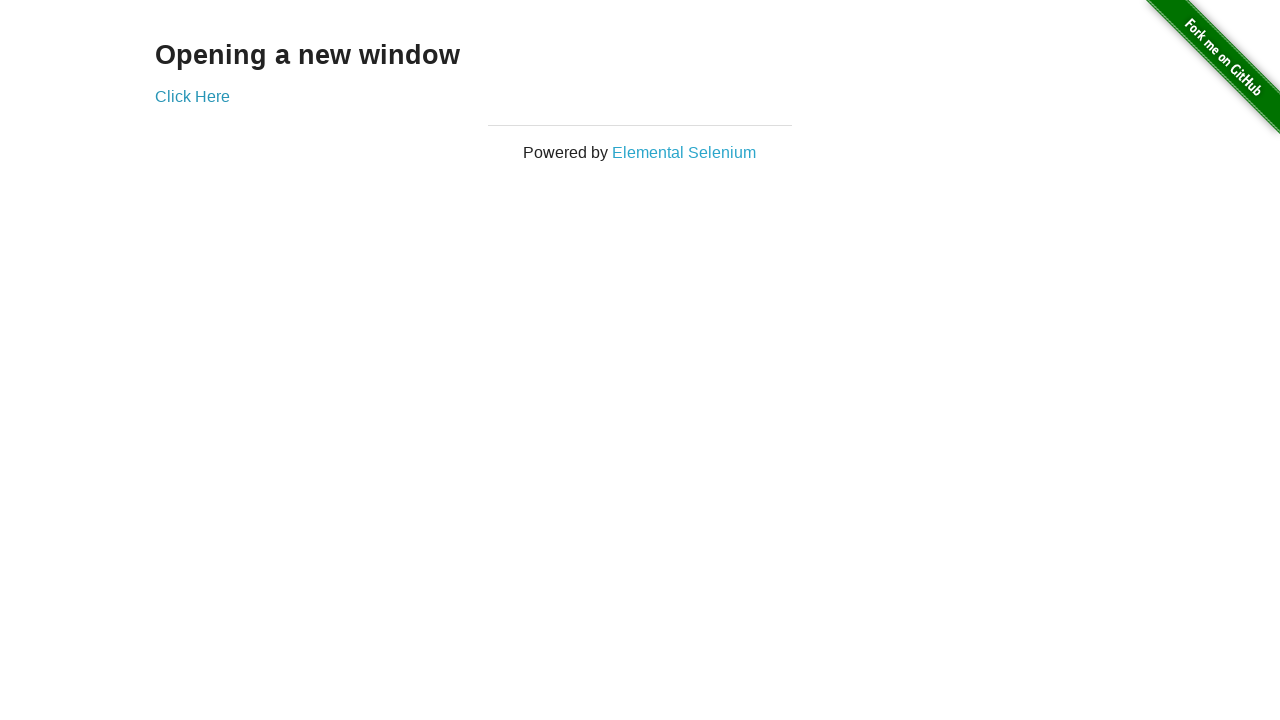

New window opened and captured
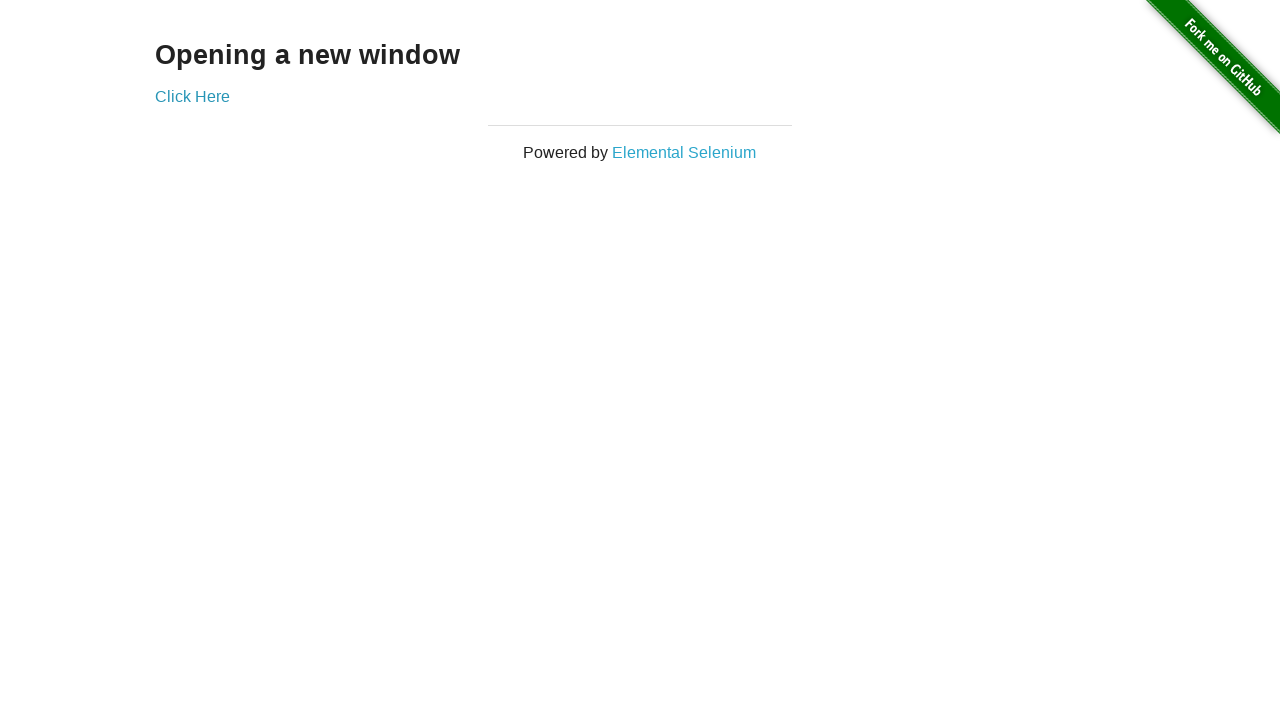

Waited for h3 element to load in new window
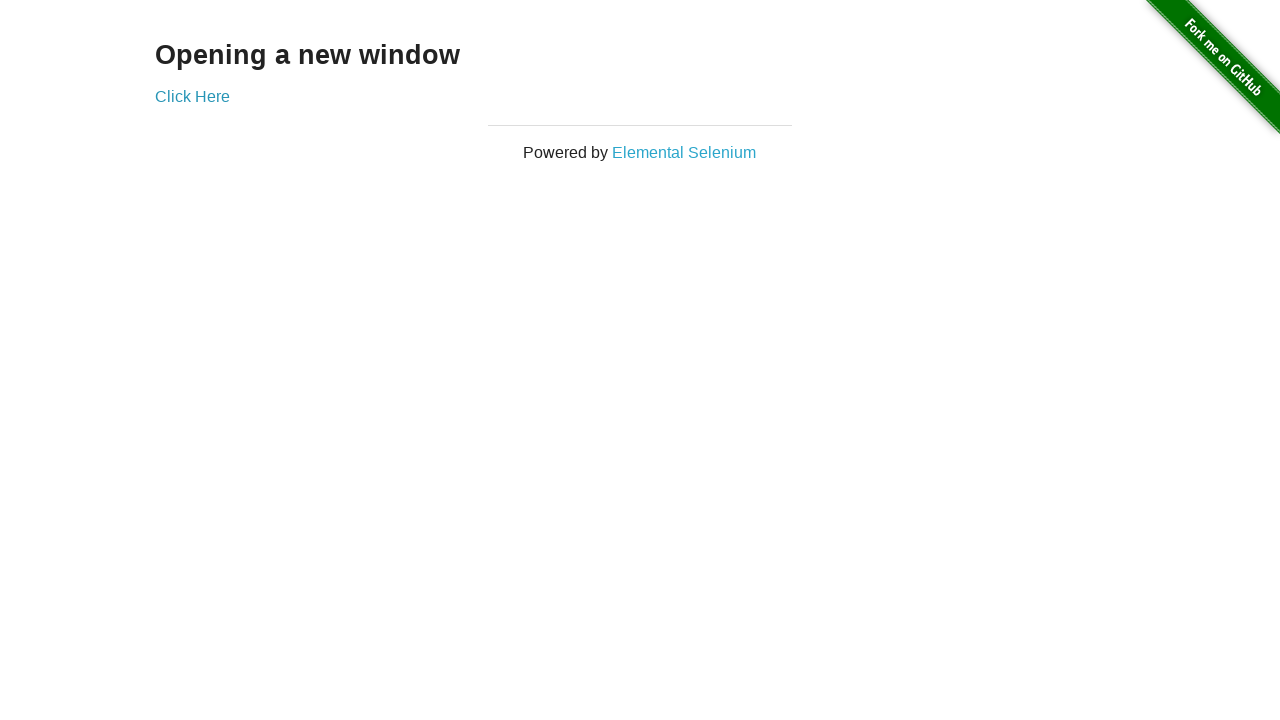

Read text from new window: 'New Window'
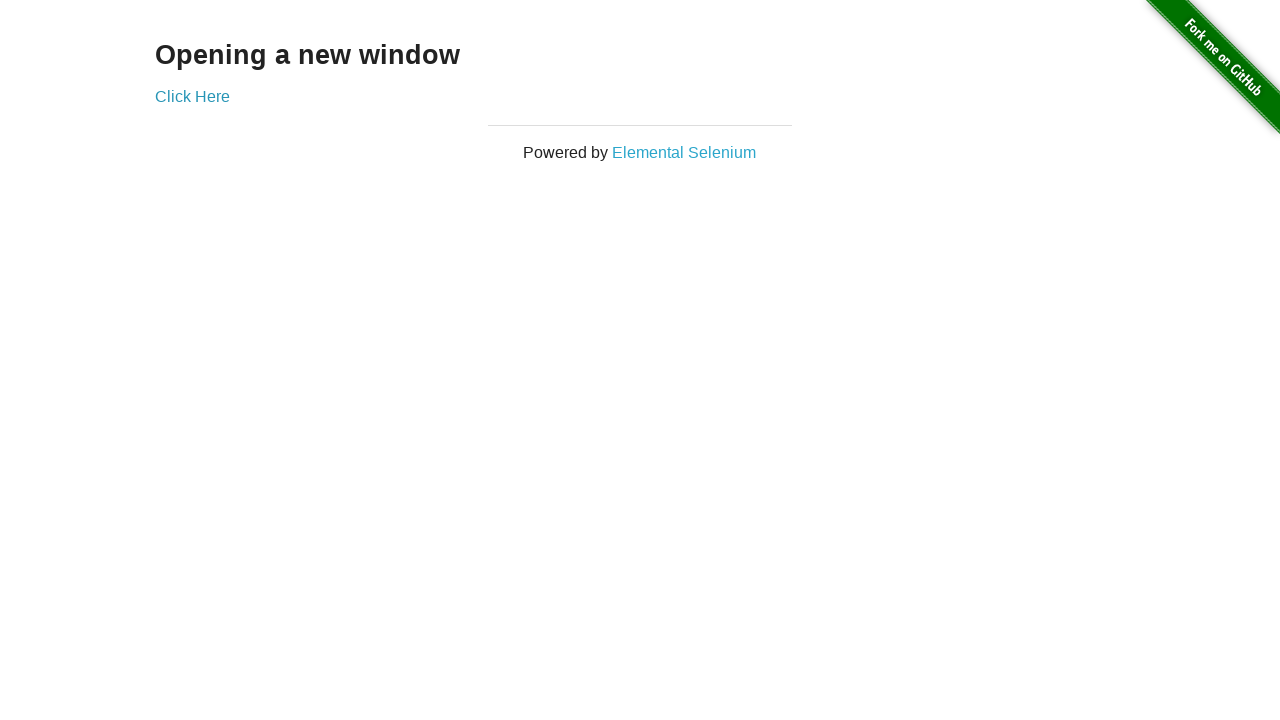

Closed new window
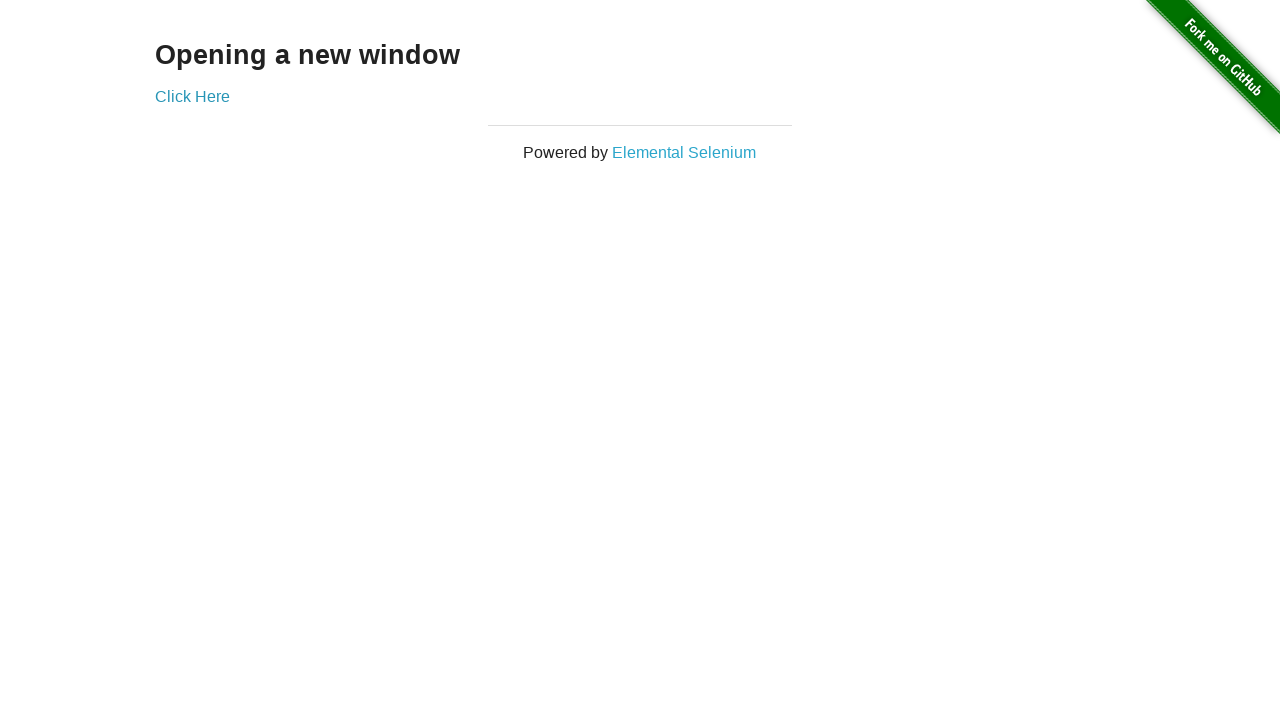

Verified back on original window by confirming link element is present
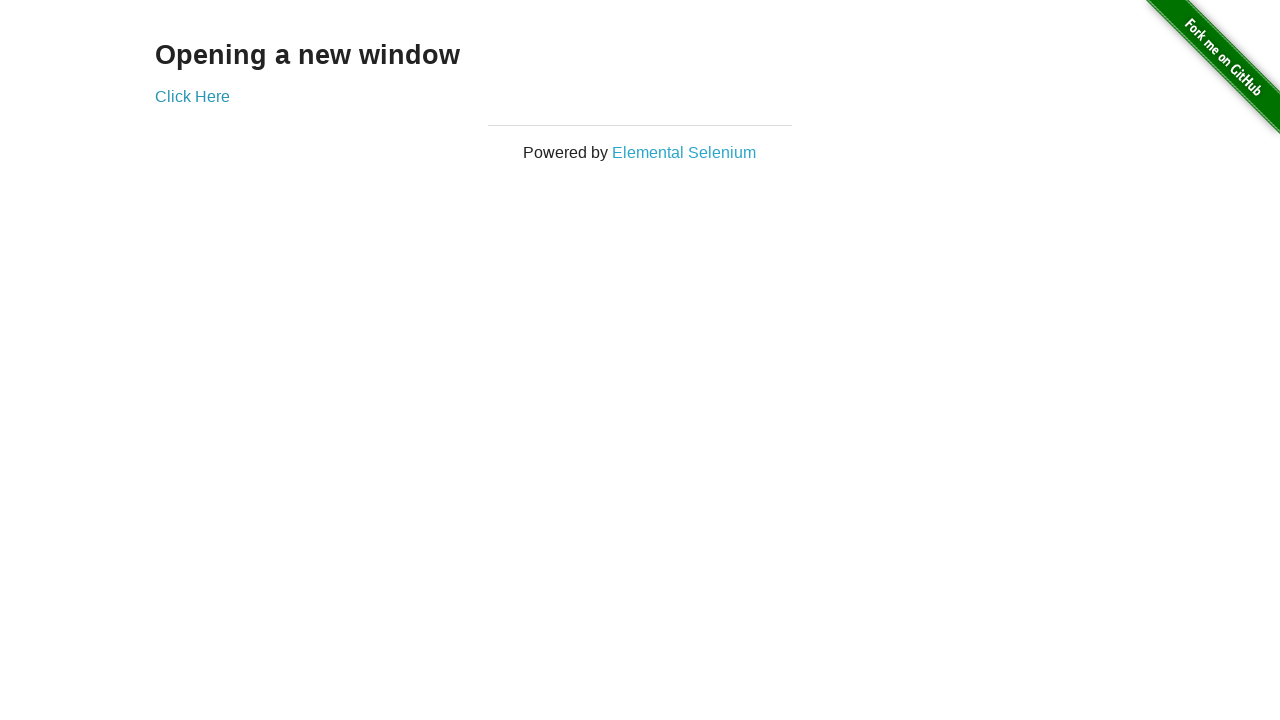

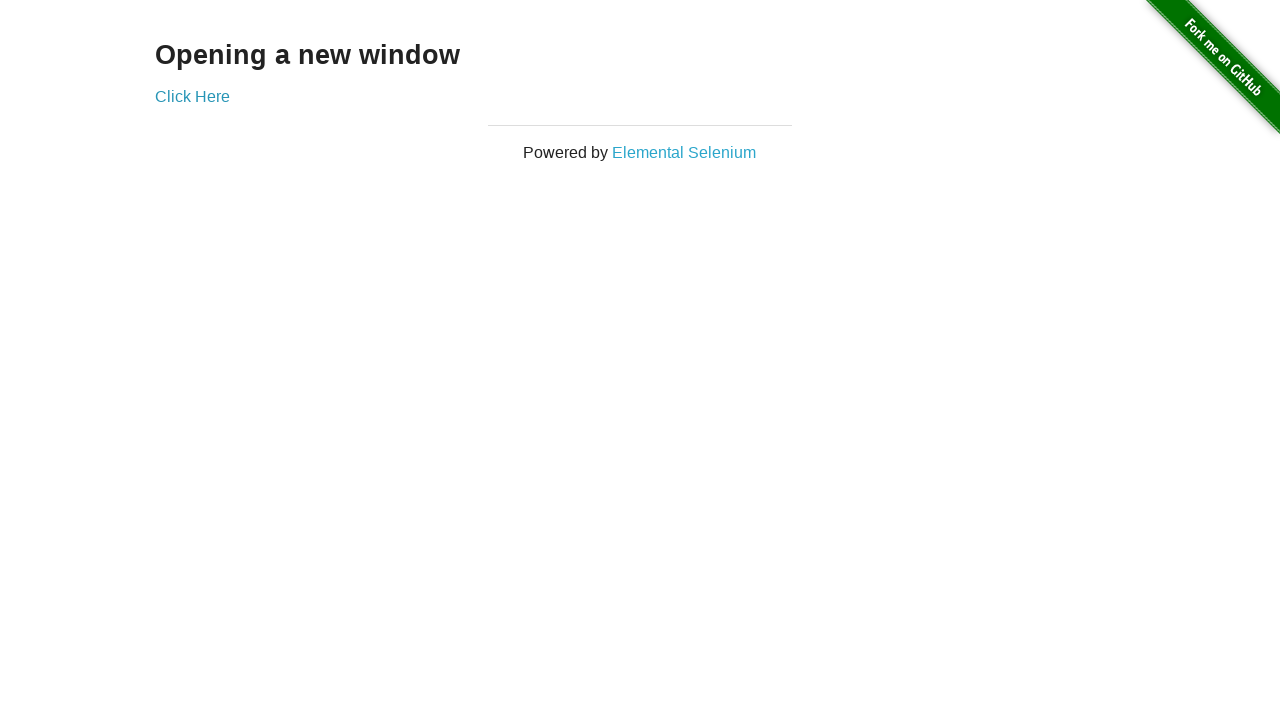